Tests registration form by filling in first name, last name, and email fields, then submitting the form and verifying the success message

Starting URL: http://suninjuly.github.io/registration1.html

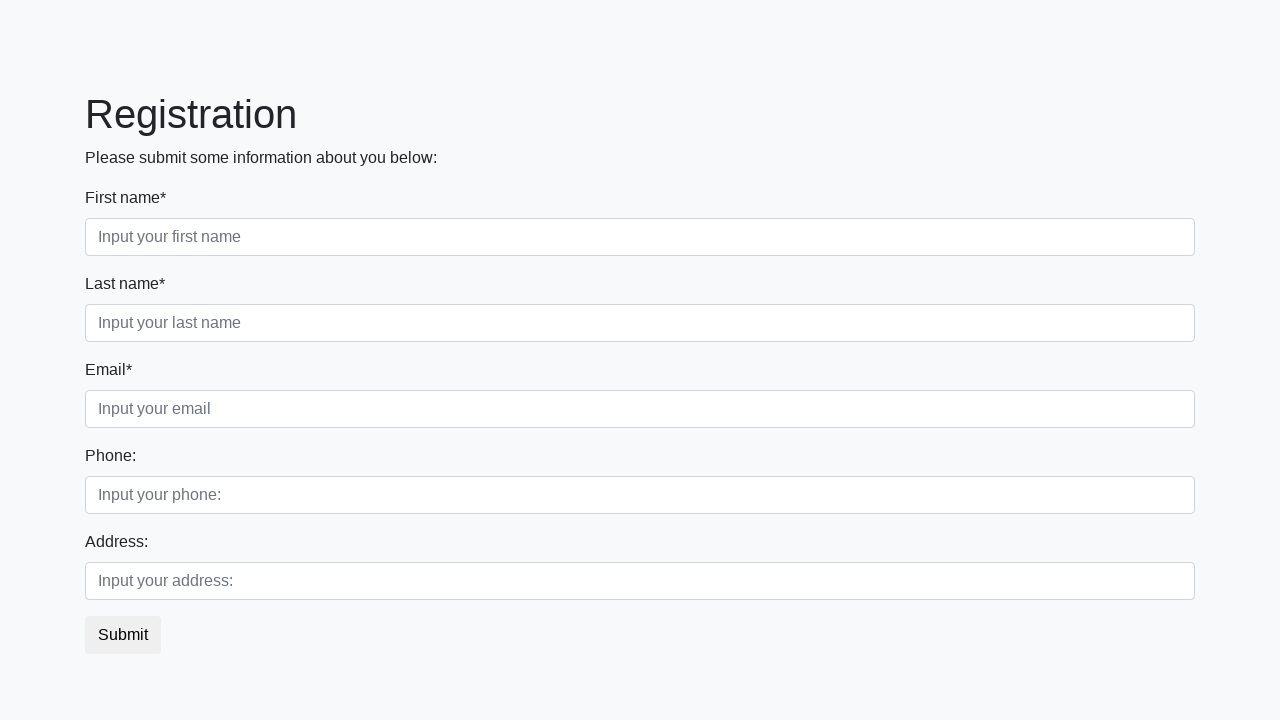

Filled first name field with 'Ivan' on div.first_block>div.form-group.first_class>input.form-control.first
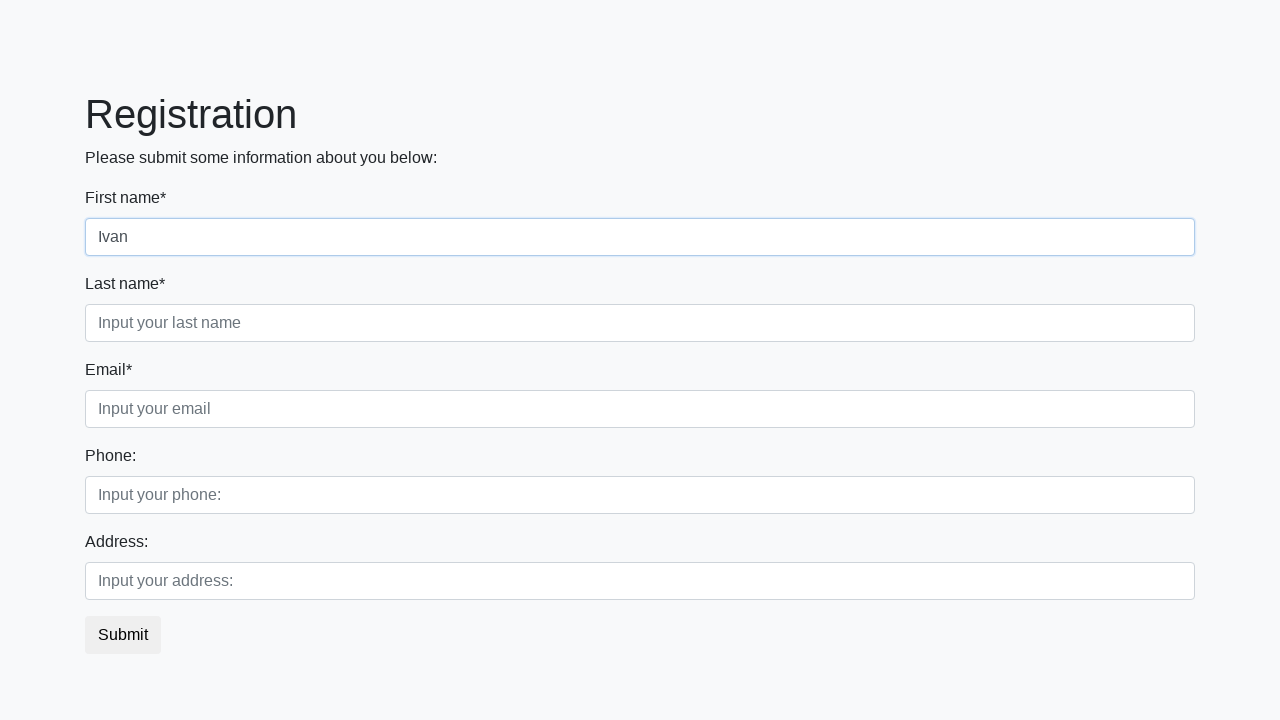

Filled last name field with 'Petrov' on div.first_block>div.form-group.second_class>input.form-control.second
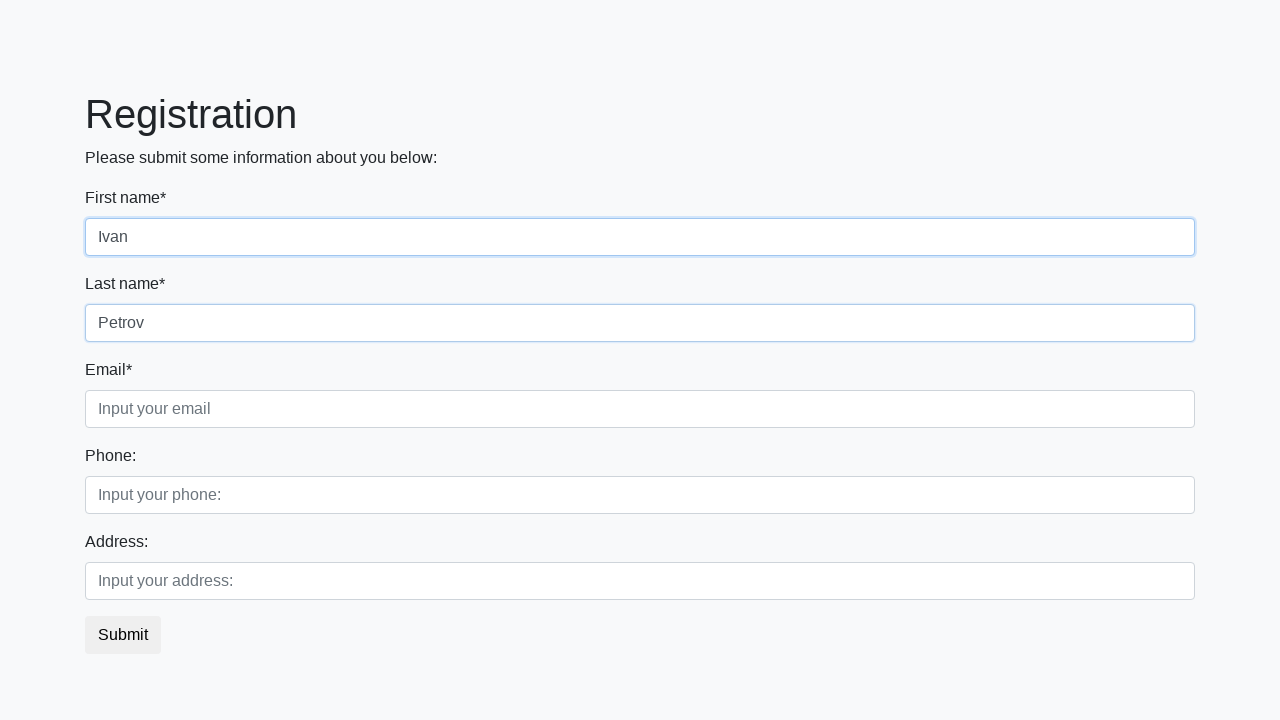

Filled email field with 'testuser@example.com' on div.first_block>div.form-group.third_class>input.form-control.third
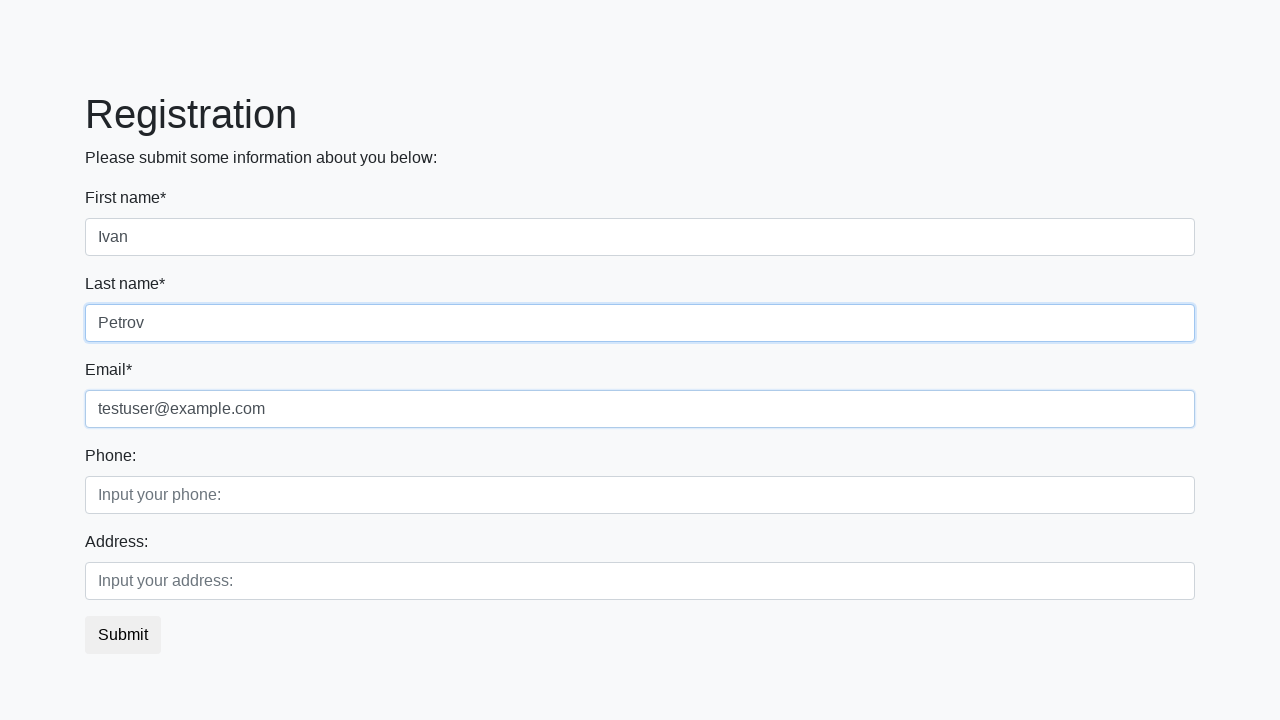

Clicked submit button to register at (123, 635) on button.btn.btn-default
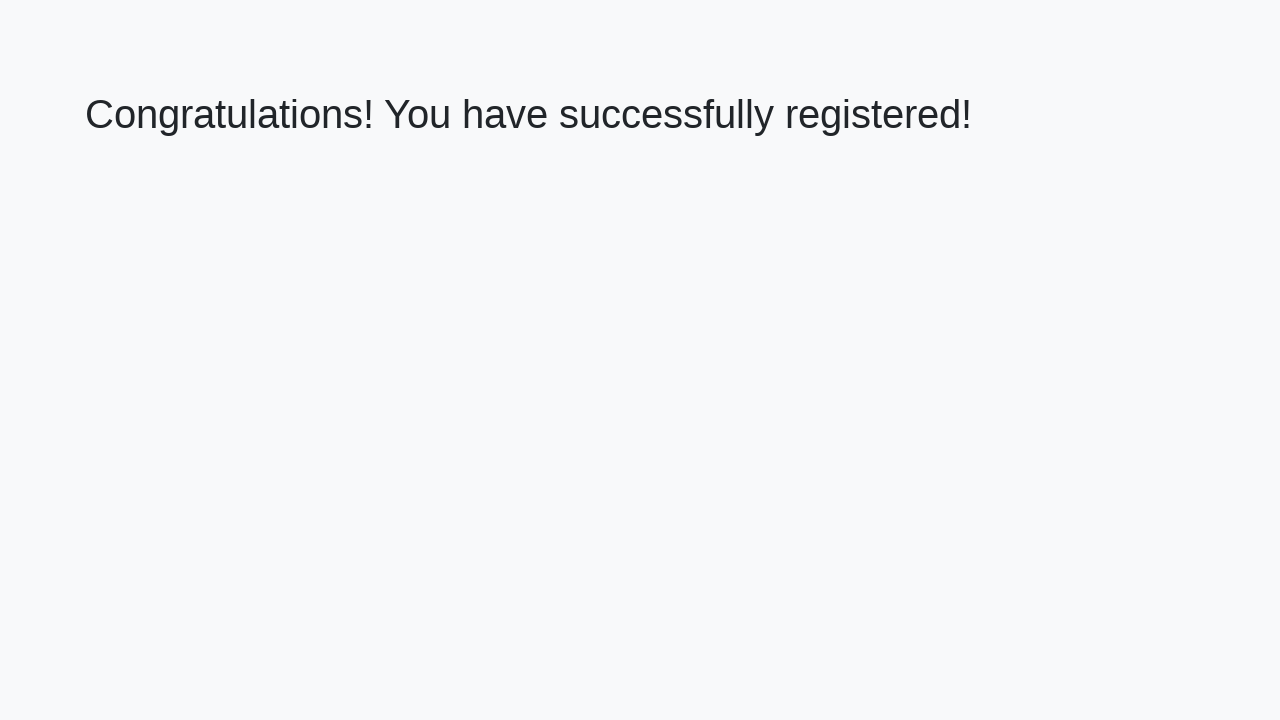

Success message heading loaded
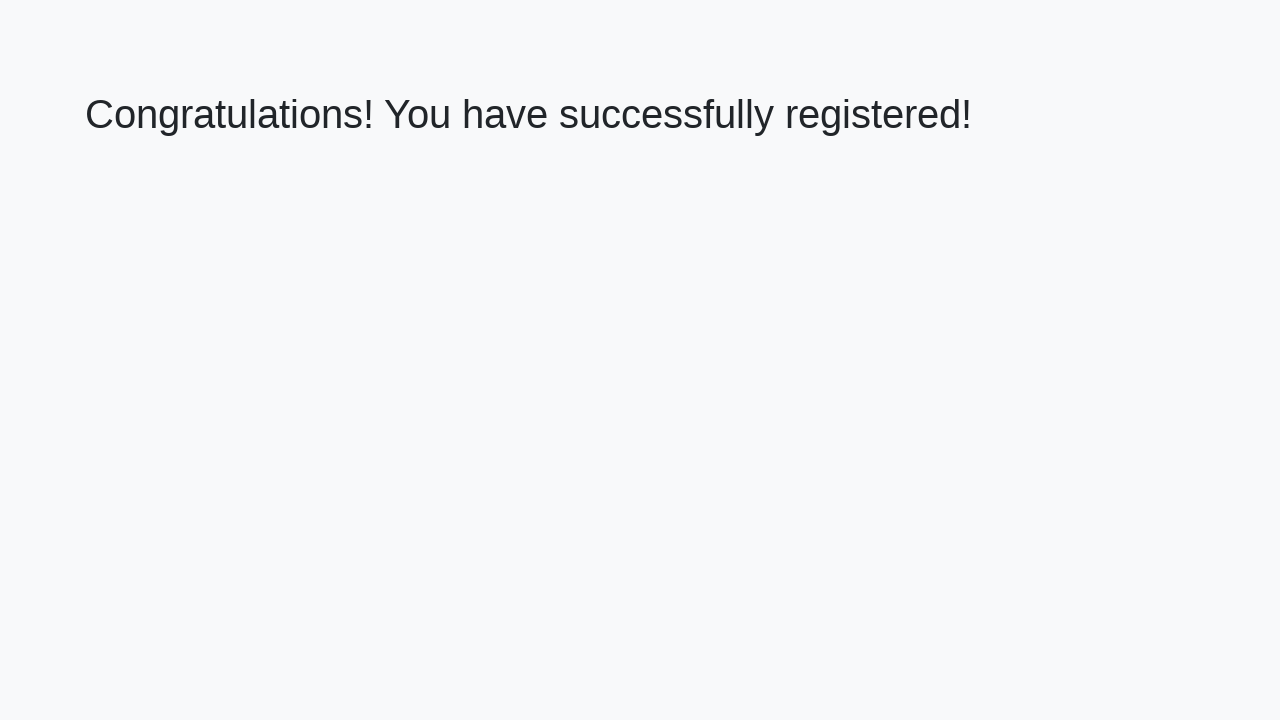

Retrieved success message text
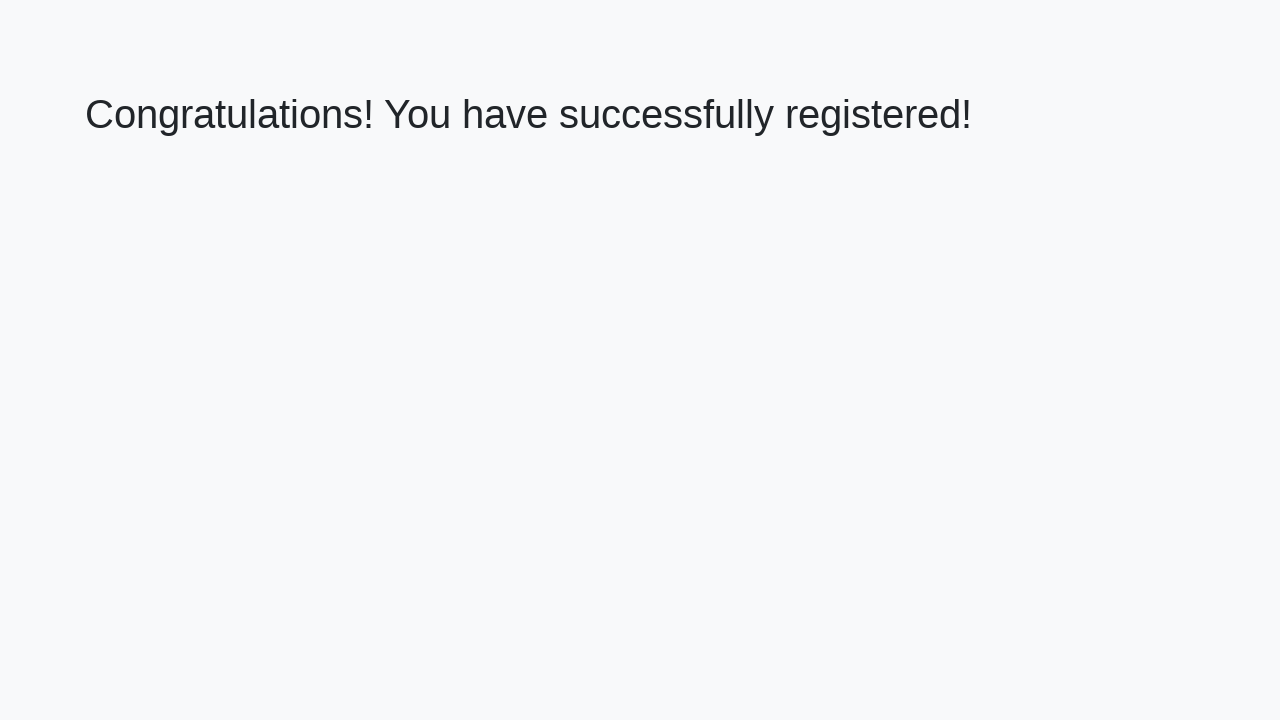

Verified success message: 'Congratulations! You have successfully registered!'
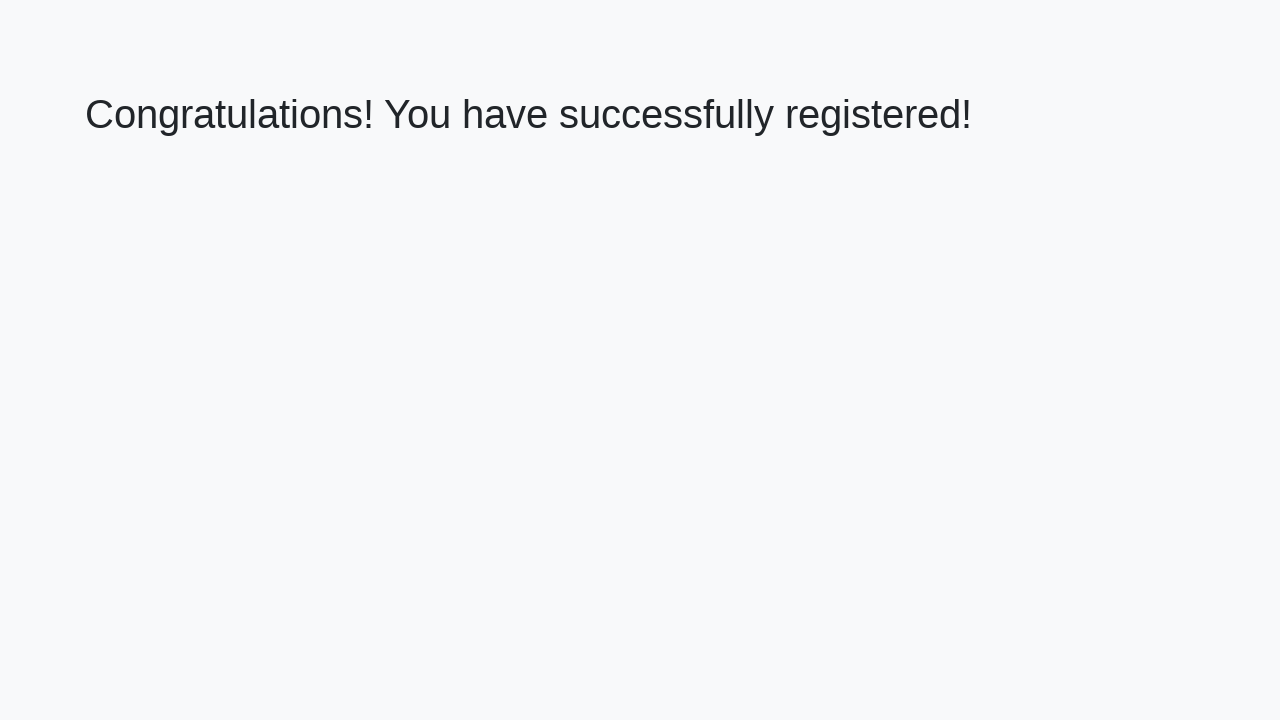

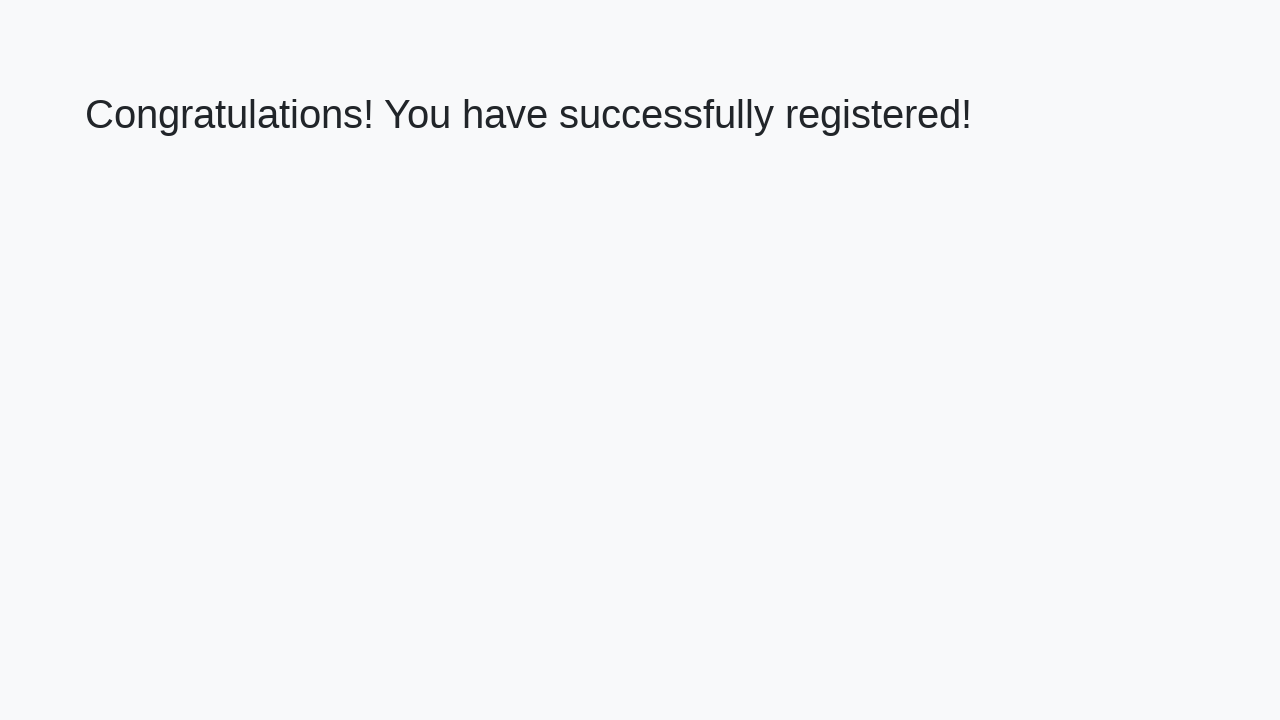